Tests autocomplete functionality by typing "United" in an autocomplete field and selecting "United Kingdom" from the dropdown suggestions

Starting URL: https://qaclickacademy.com/practice.php

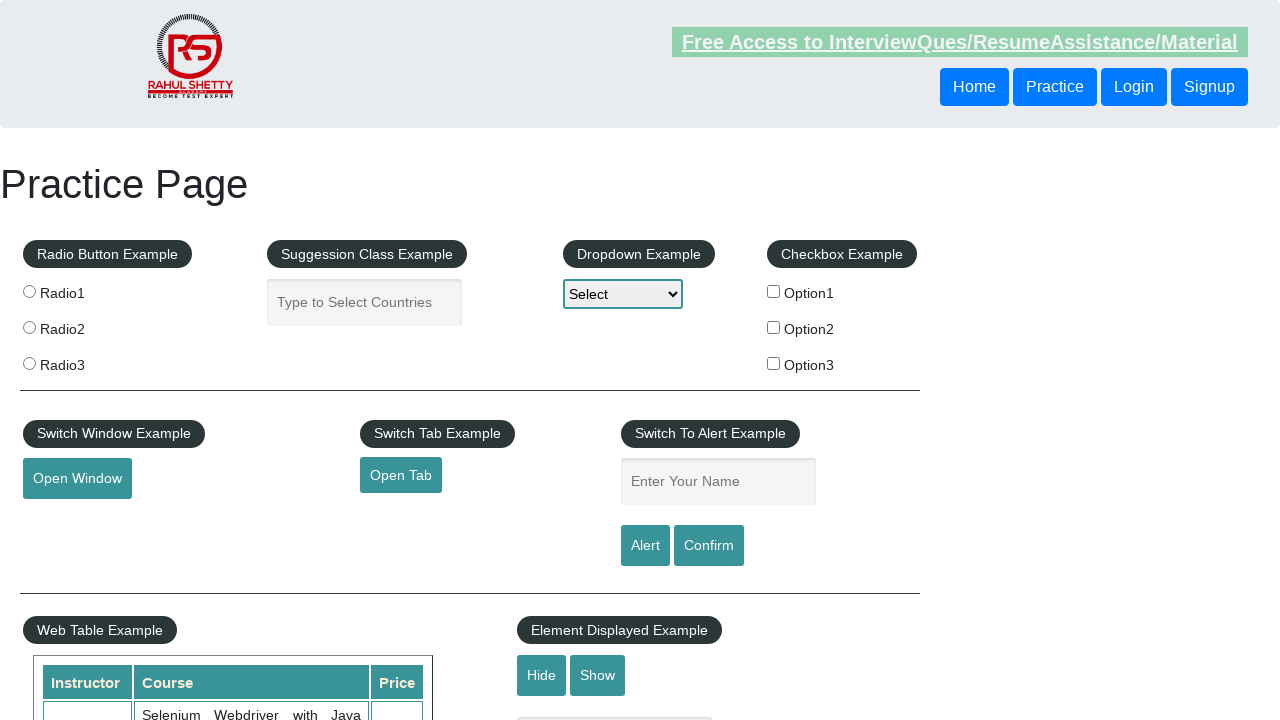

Clicked on the autocomplete input field at (365, 302) on #autocomplete
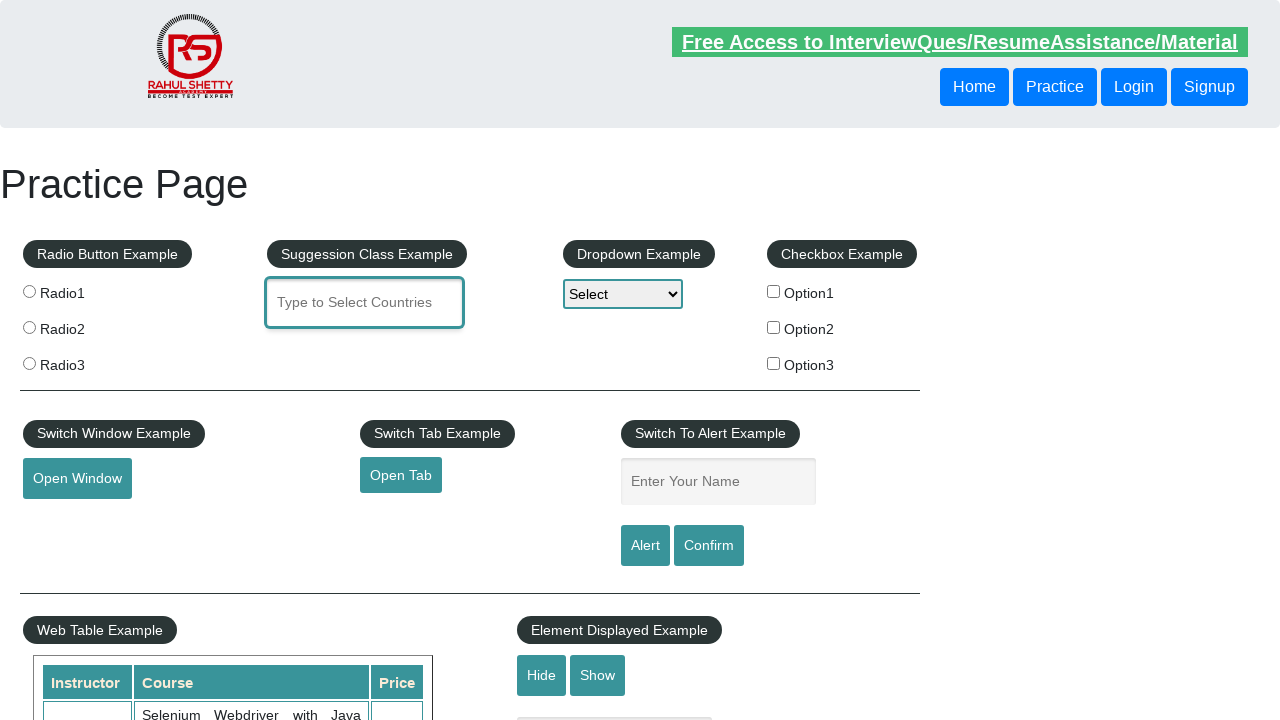

Typed 'United' in the autocomplete field to trigger suggestions on #autocomplete
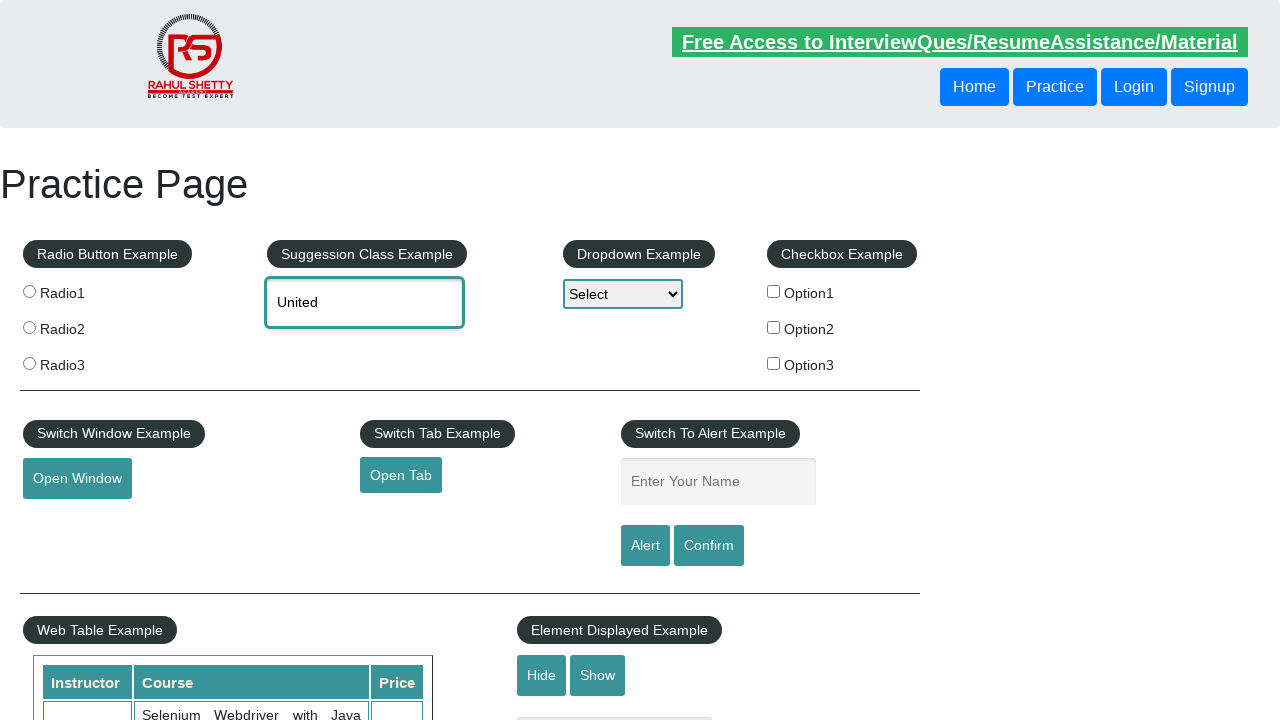

Autocomplete dropdown suggestions appeared
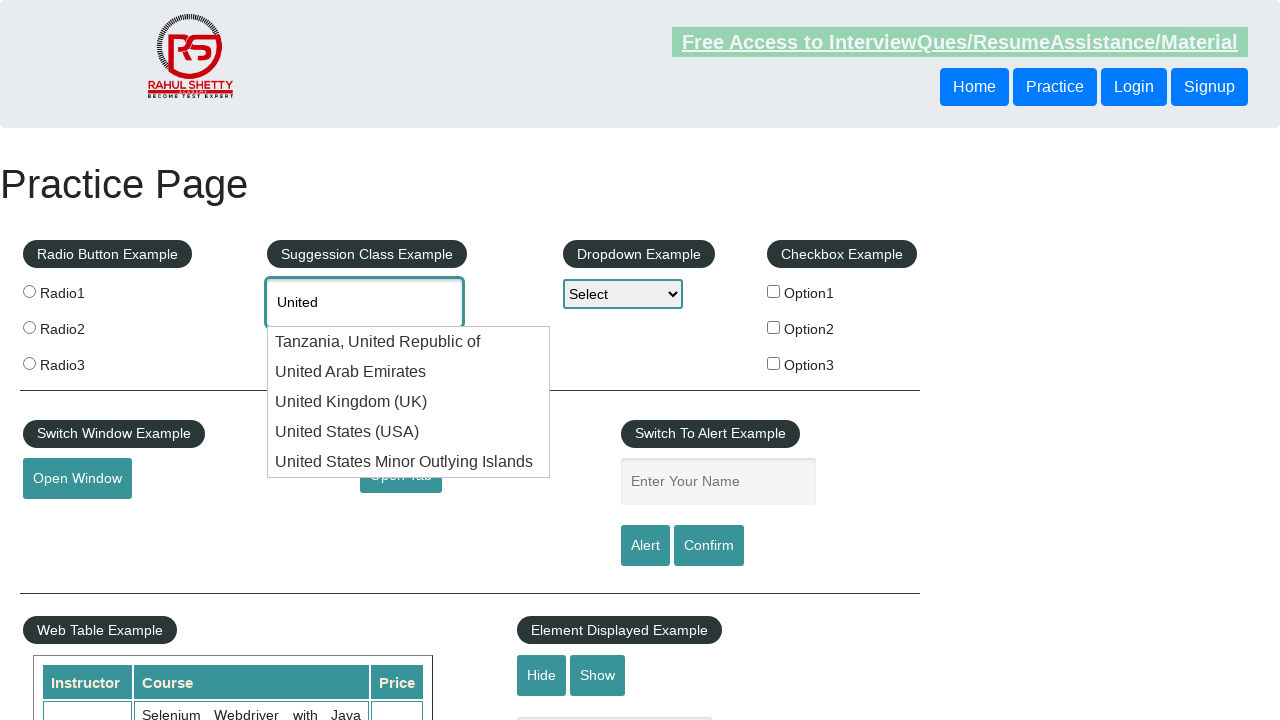

Selected 'United Kingdom' from the autocomplete dropdown suggestions at (409, 402) on li.ui-menu-item:has-text('United Kingdom')
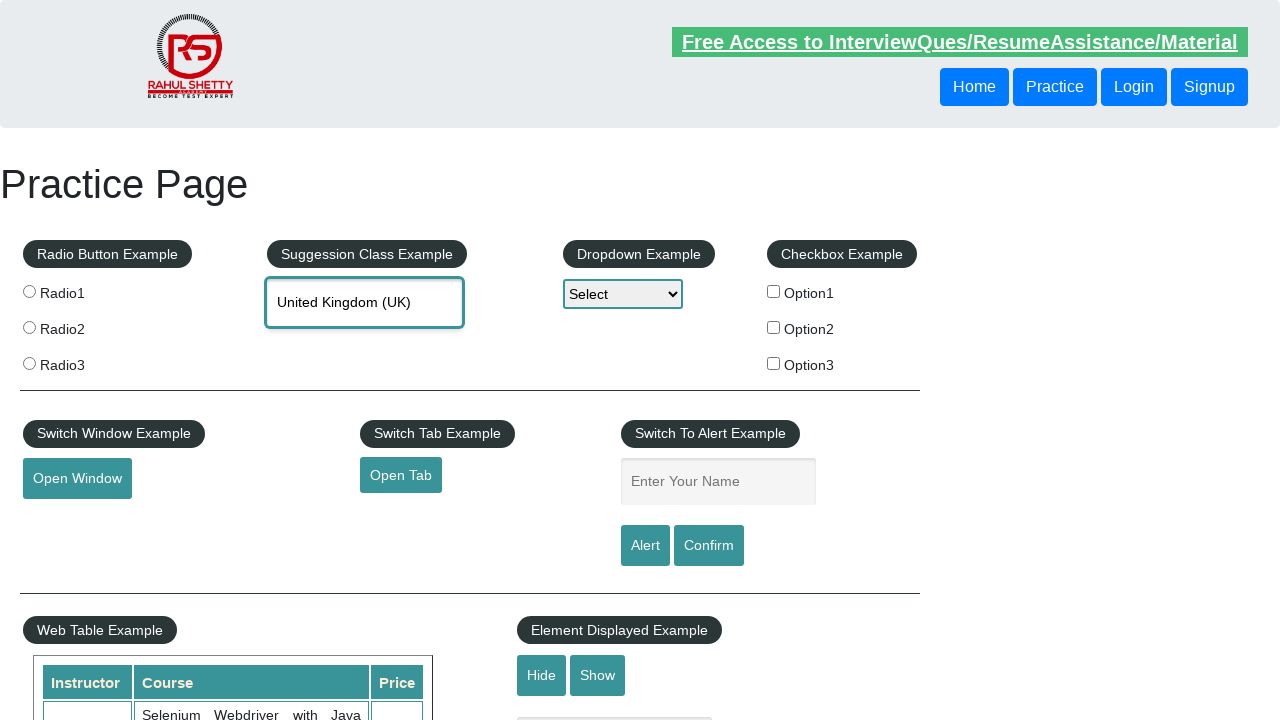

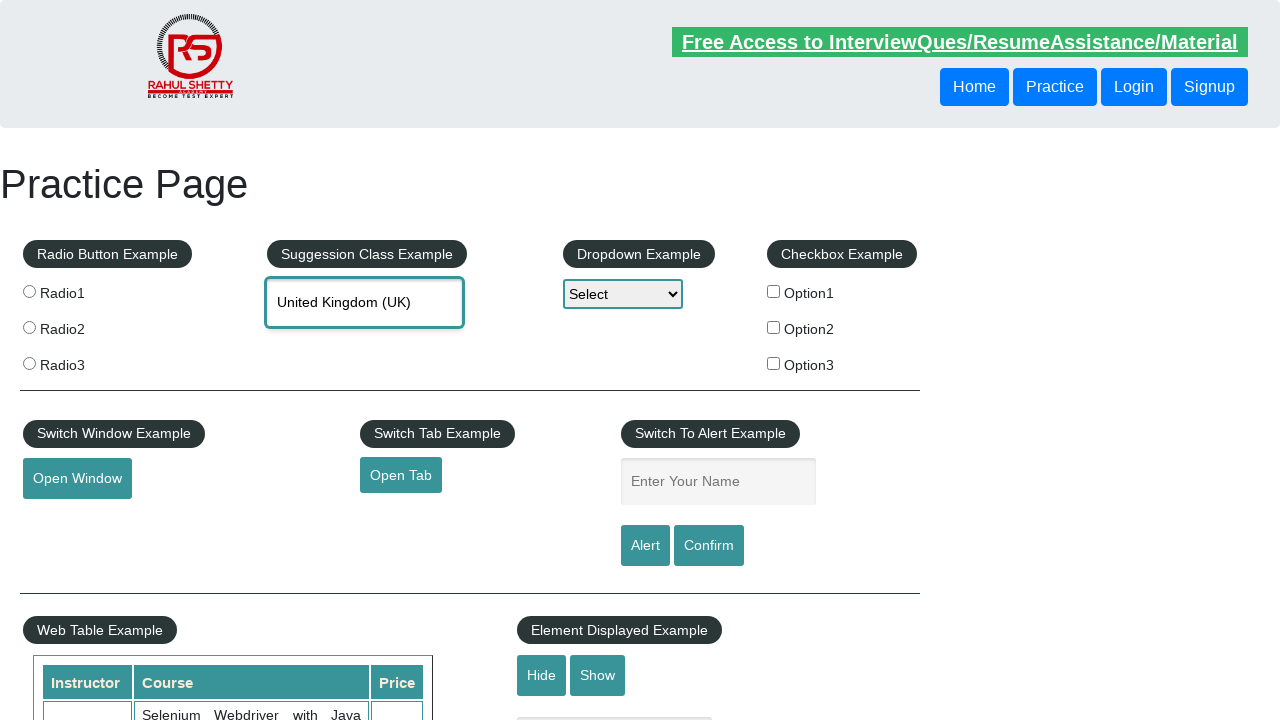